Tests checkbox and radio button functionality on a practice site - clicks Senior Citizen discount checkbox, verifies its selection state, clicks a trip type radio button to enable/disable elements, and counts total checkboxes on the page.

Starting URL: https://rahulshettyacademy.com/dropdownsPractise/

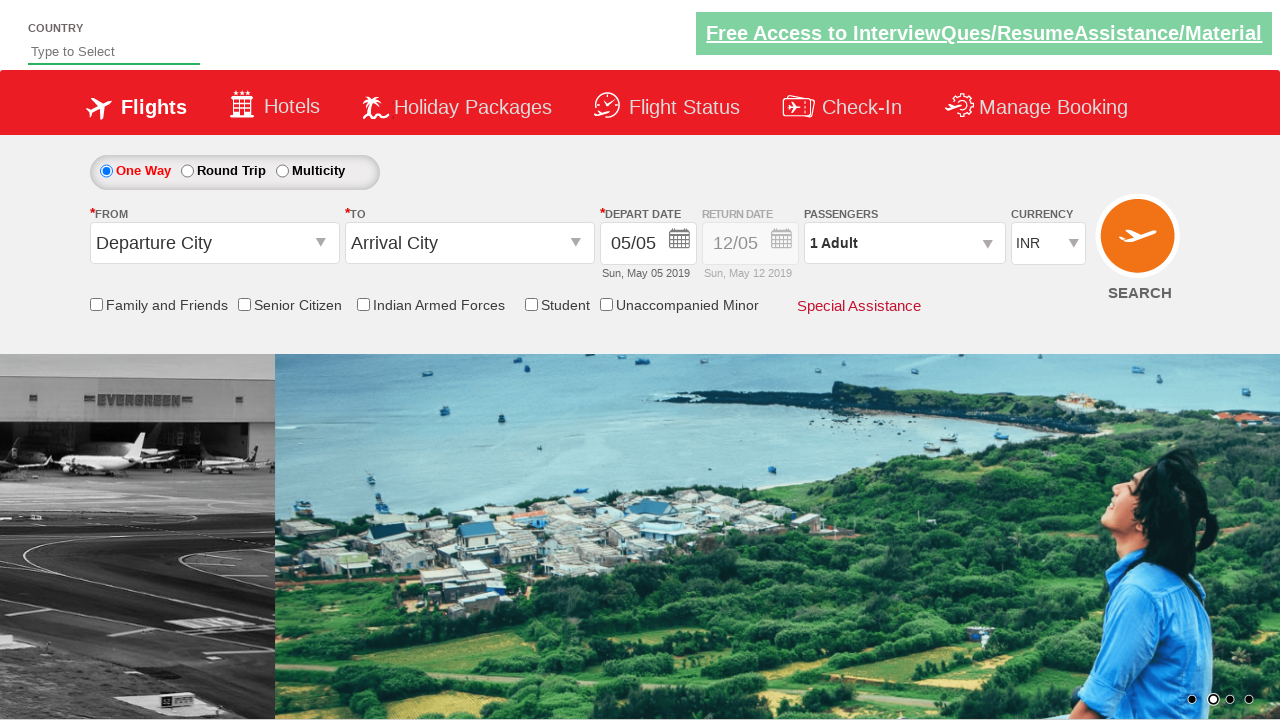

Navigated to practice site
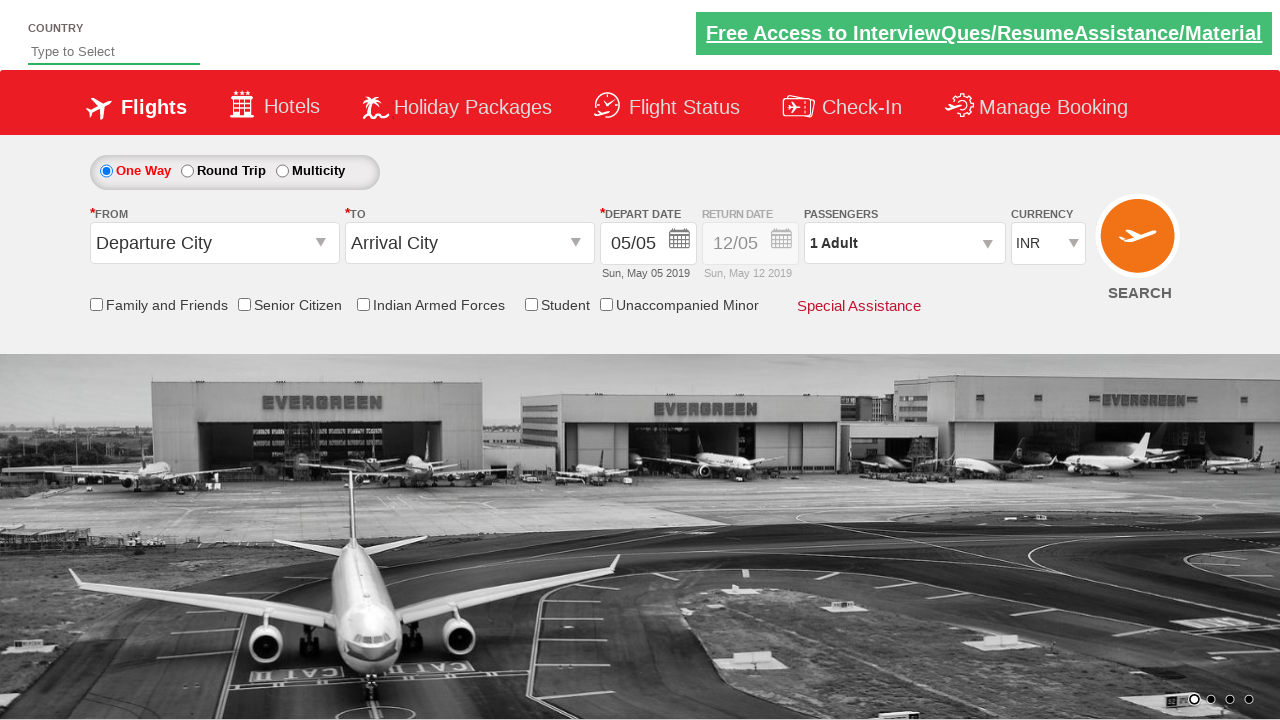

Located Senior Citizen discount checkbox
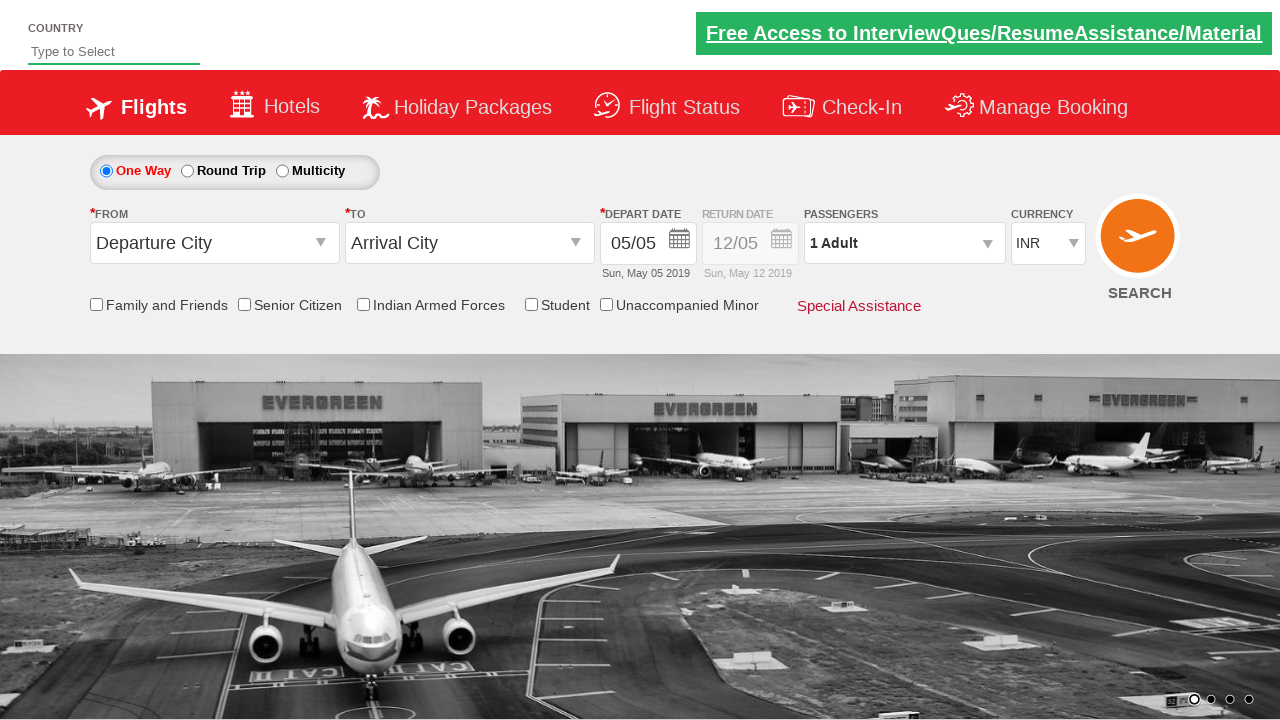

Verified Senior Citizen checkbox is not selected initially
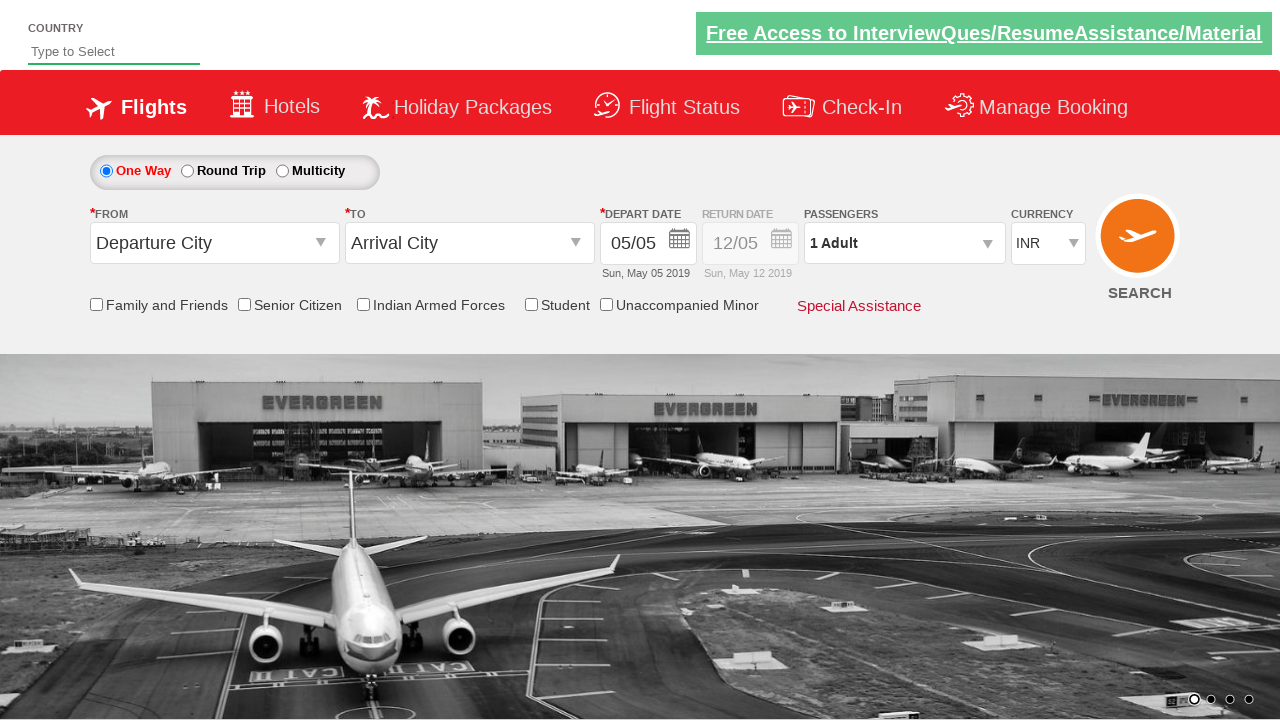

Clicked Senior Citizen discount checkbox at (244, 304) on input[id*='SeniorCitizenDiscount']
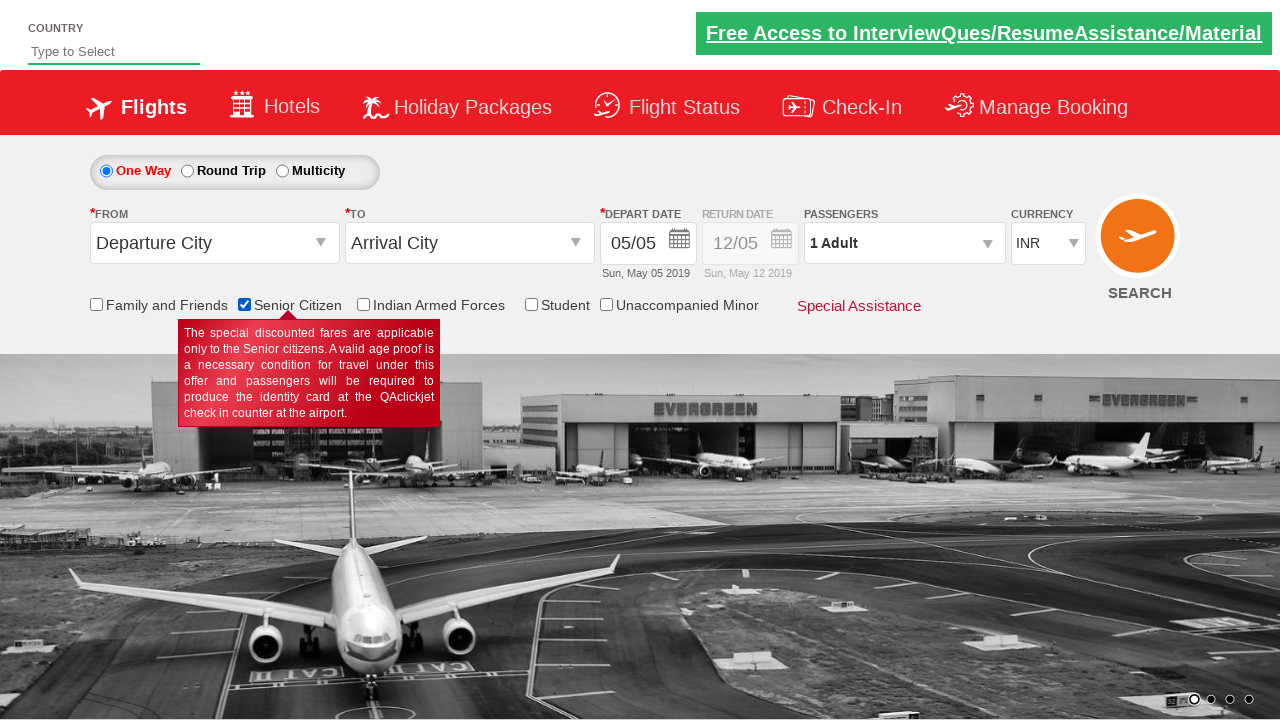

Verified Senior Citizen checkbox is now selected
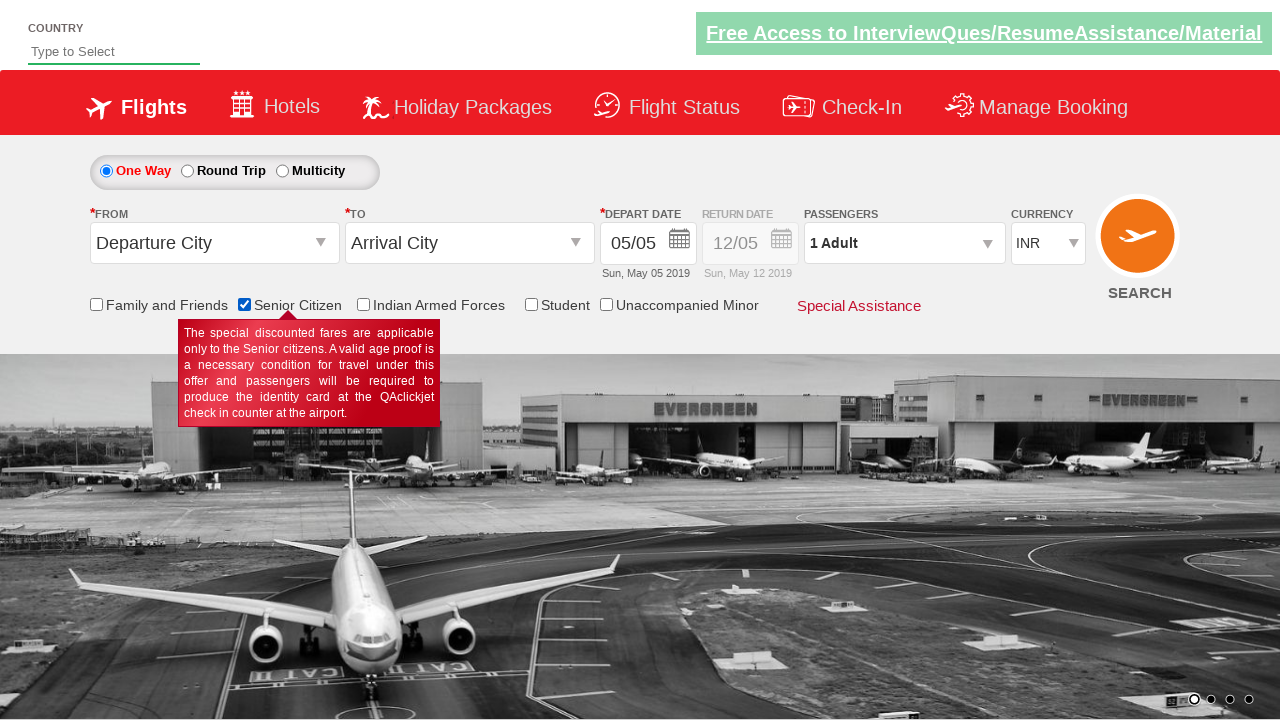

Retrieved Div1 style attribute
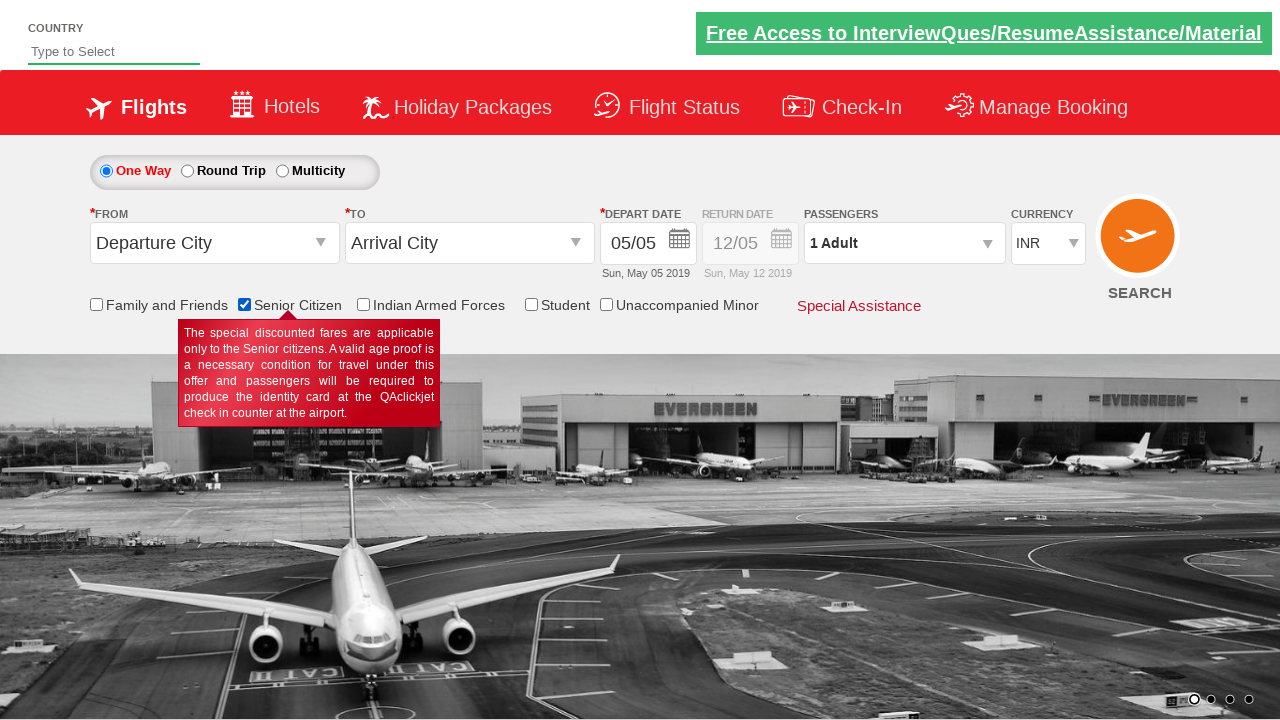

Verified Div1 is disabled with opacity 0.5
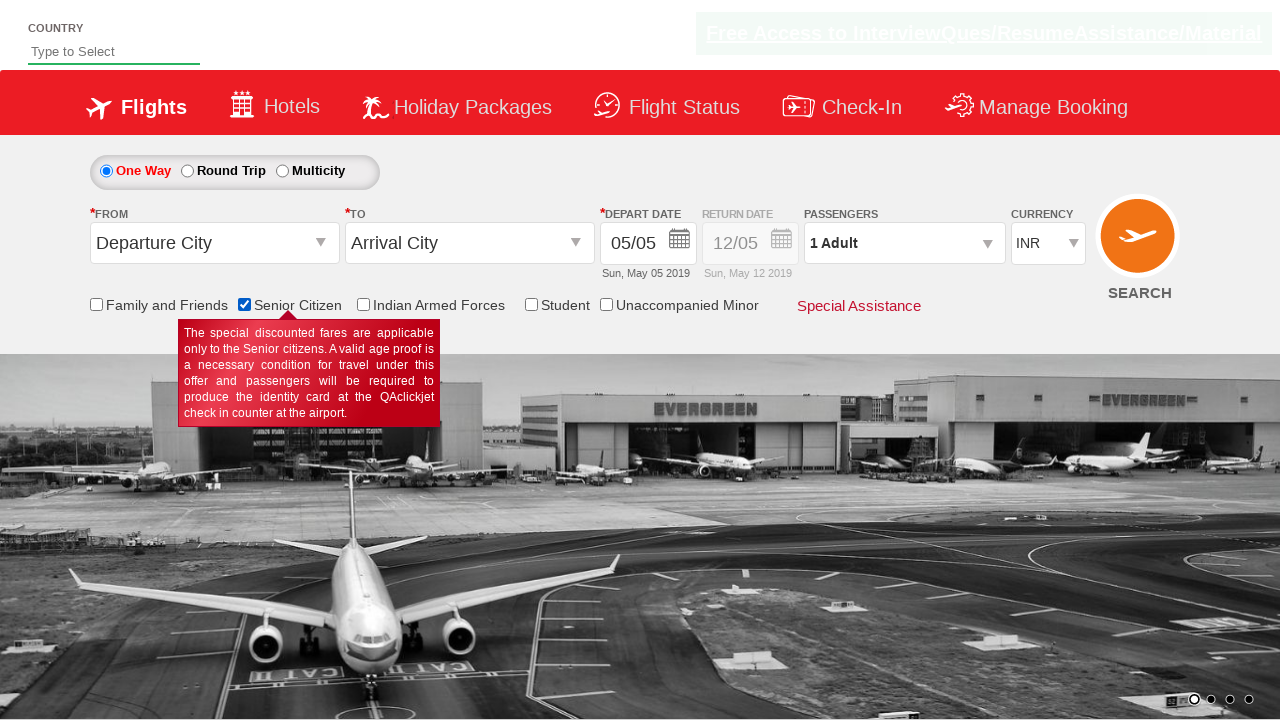

Clicked Round Trip radio button at (187, 171) on #ctl00_mainContent_rbtnl_Trip_1
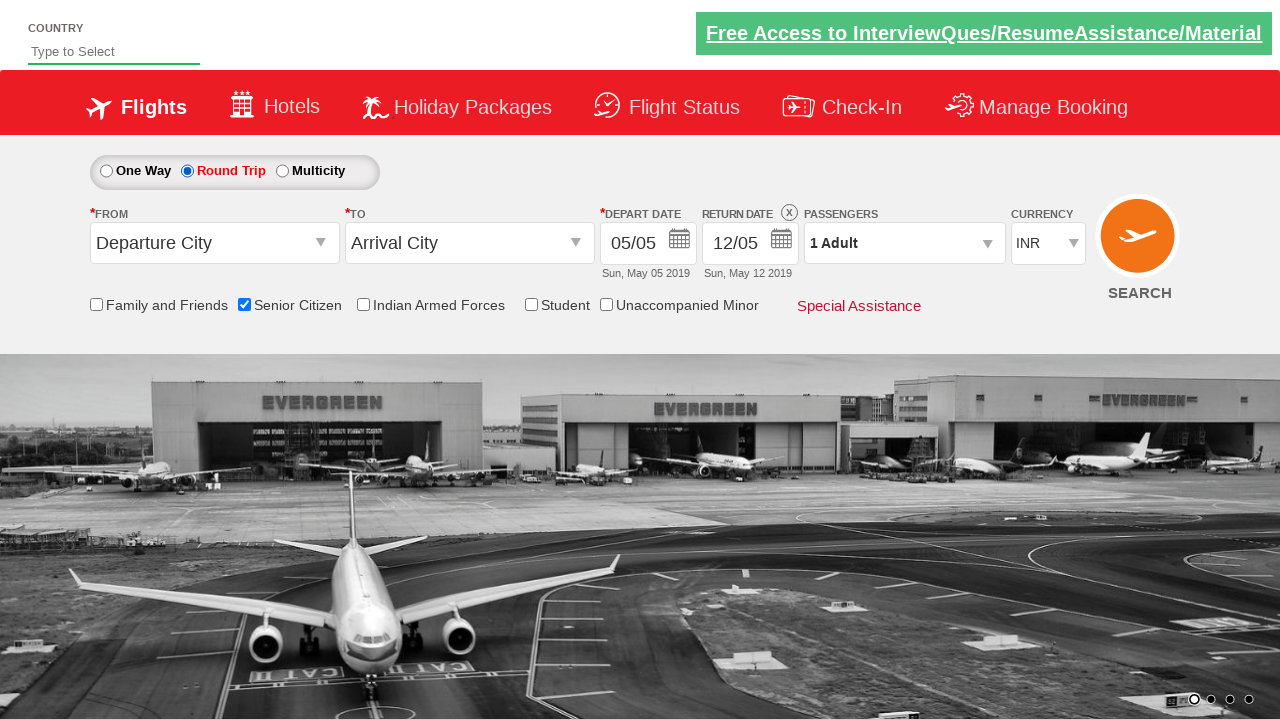

Retrieved updated Div1 style attribute
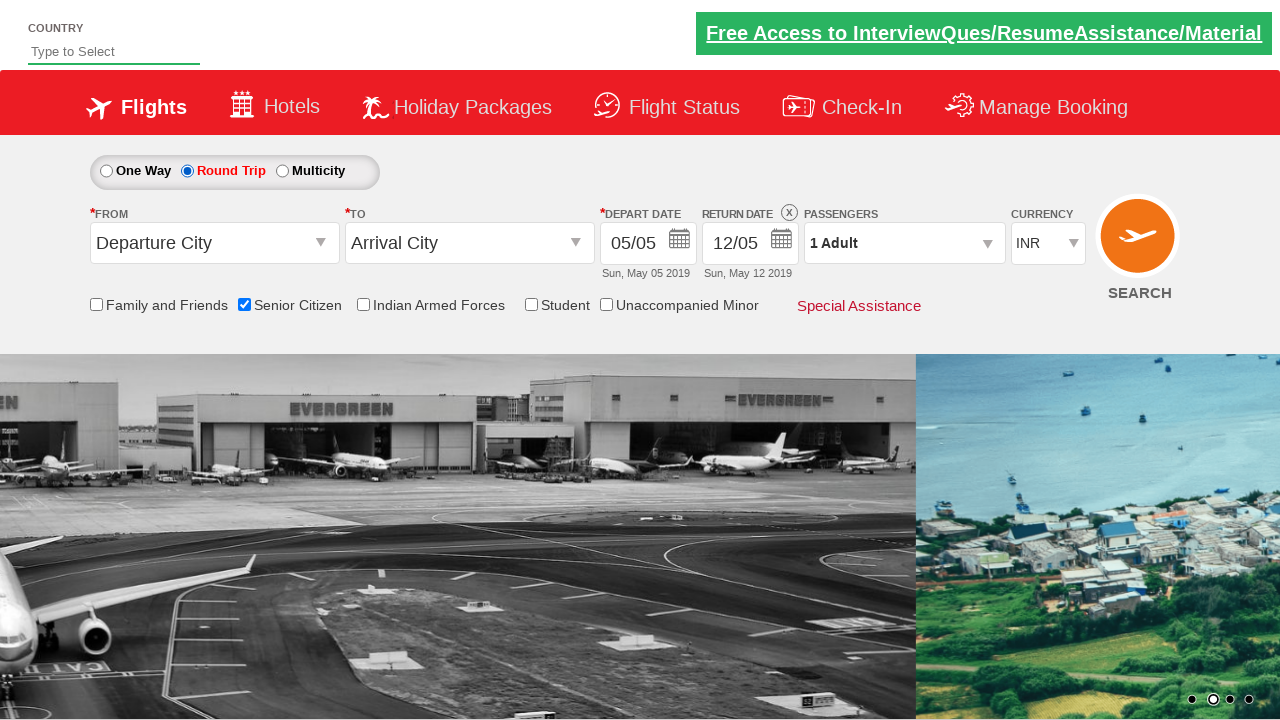

Verified Div1 is now enabled with opacity 1
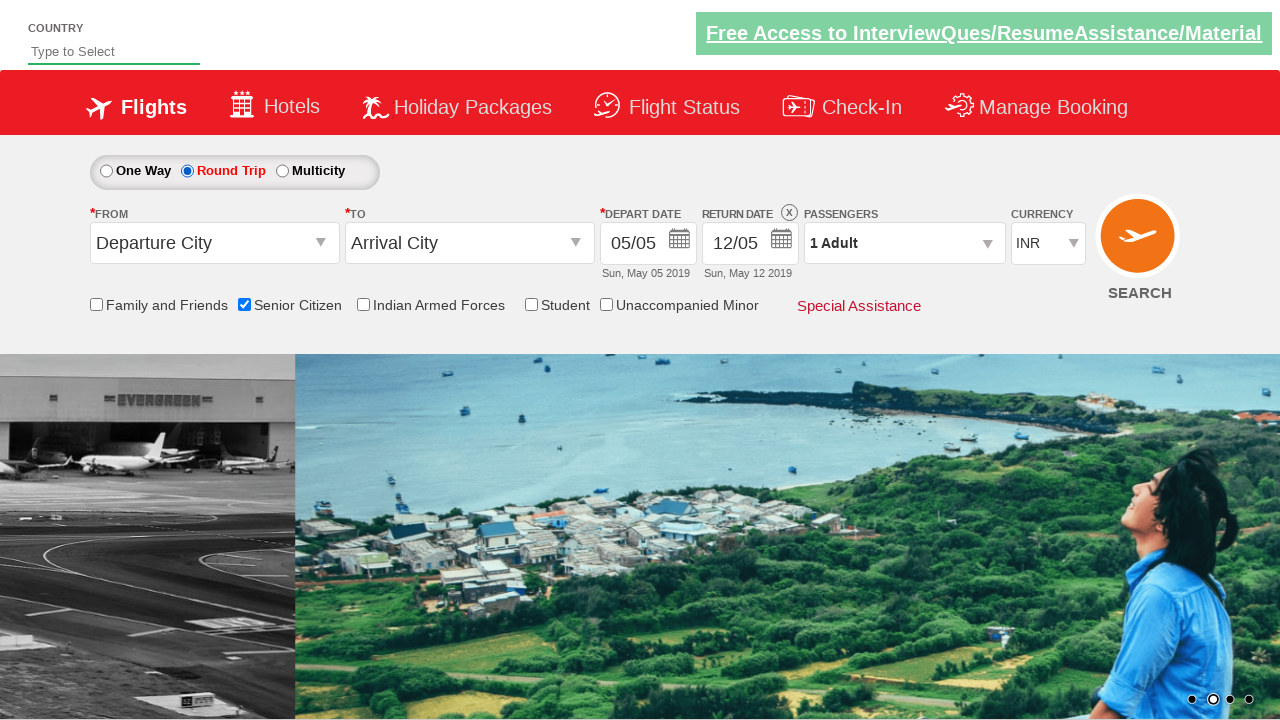

Located all checkboxes on page
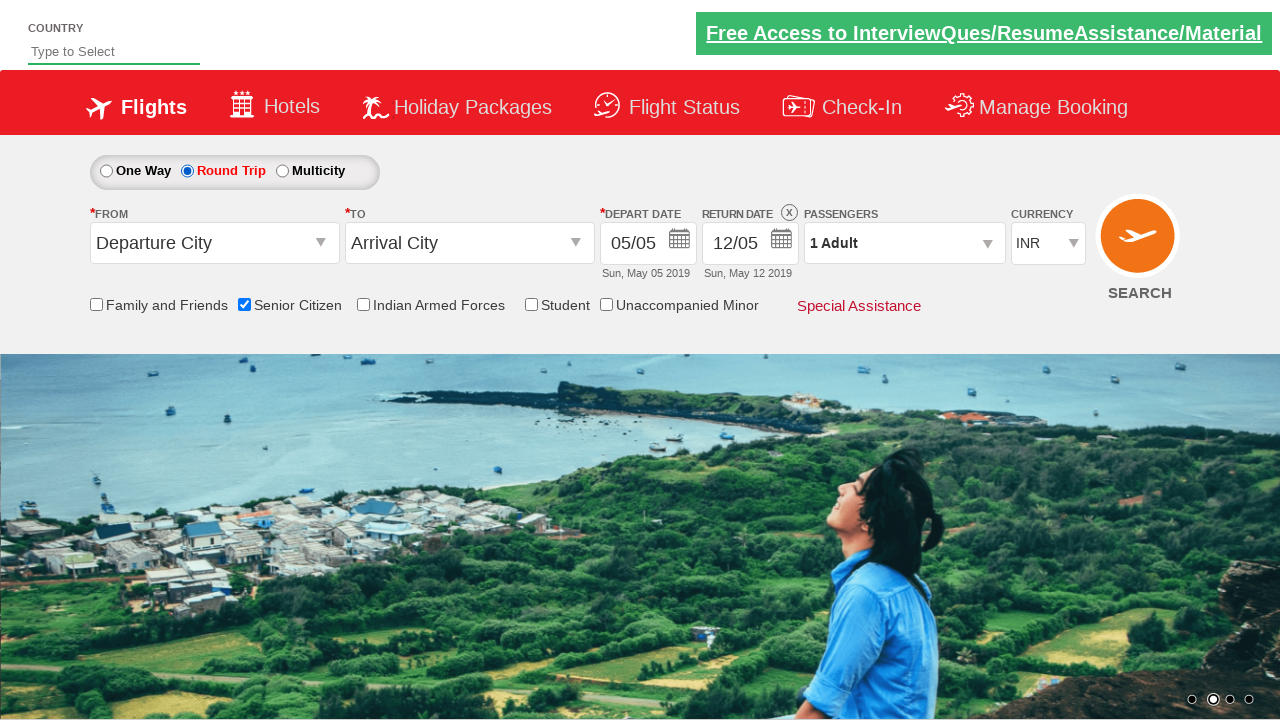

Counted 6 total checkboxes on page
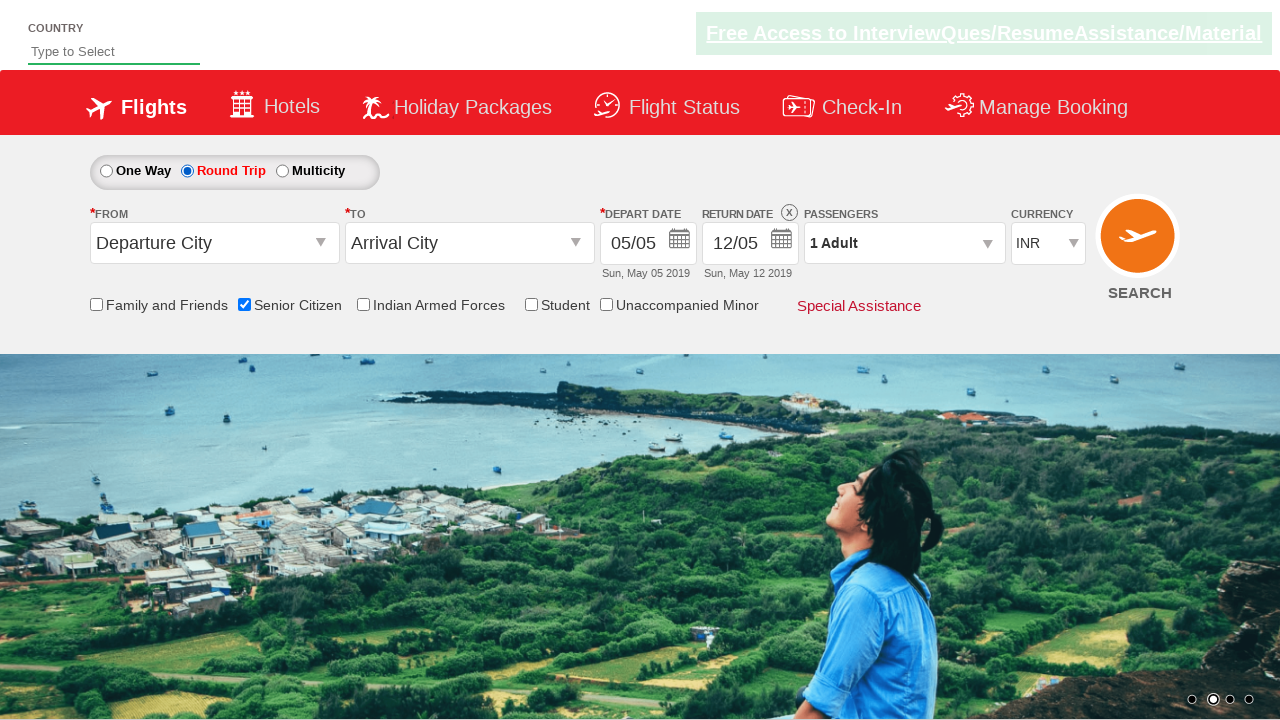

Verified total checkbox count is 6
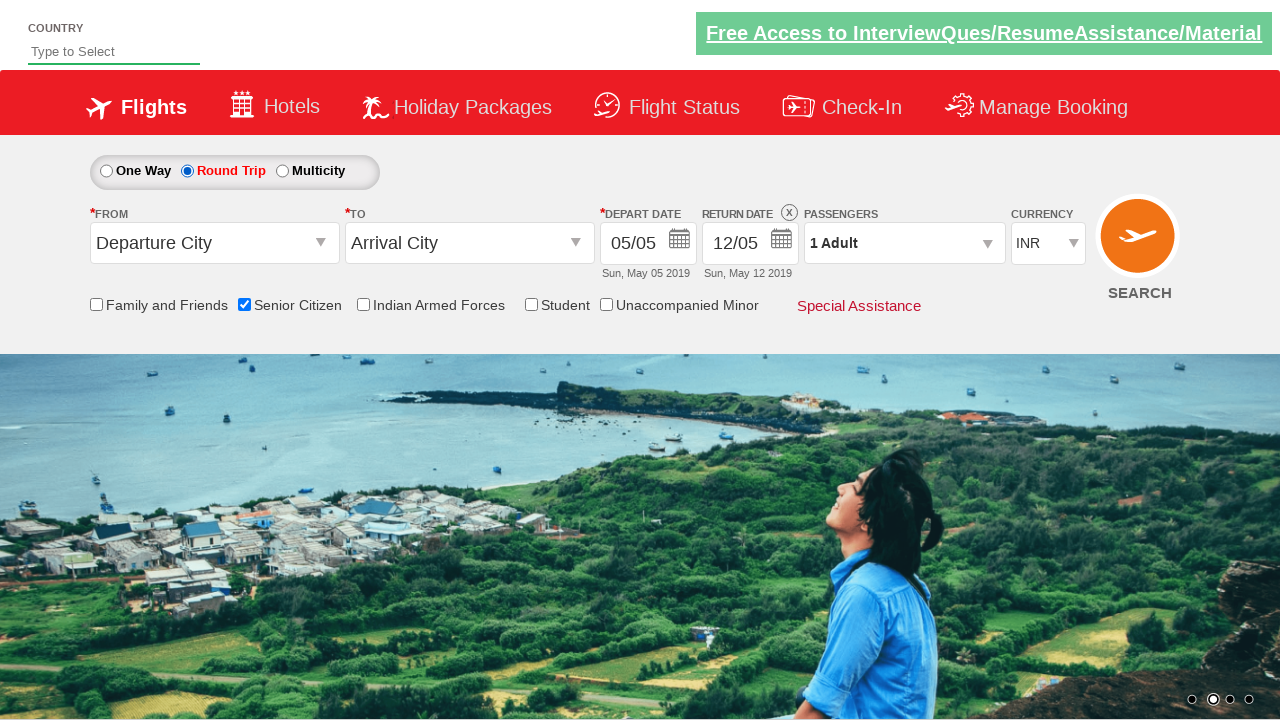

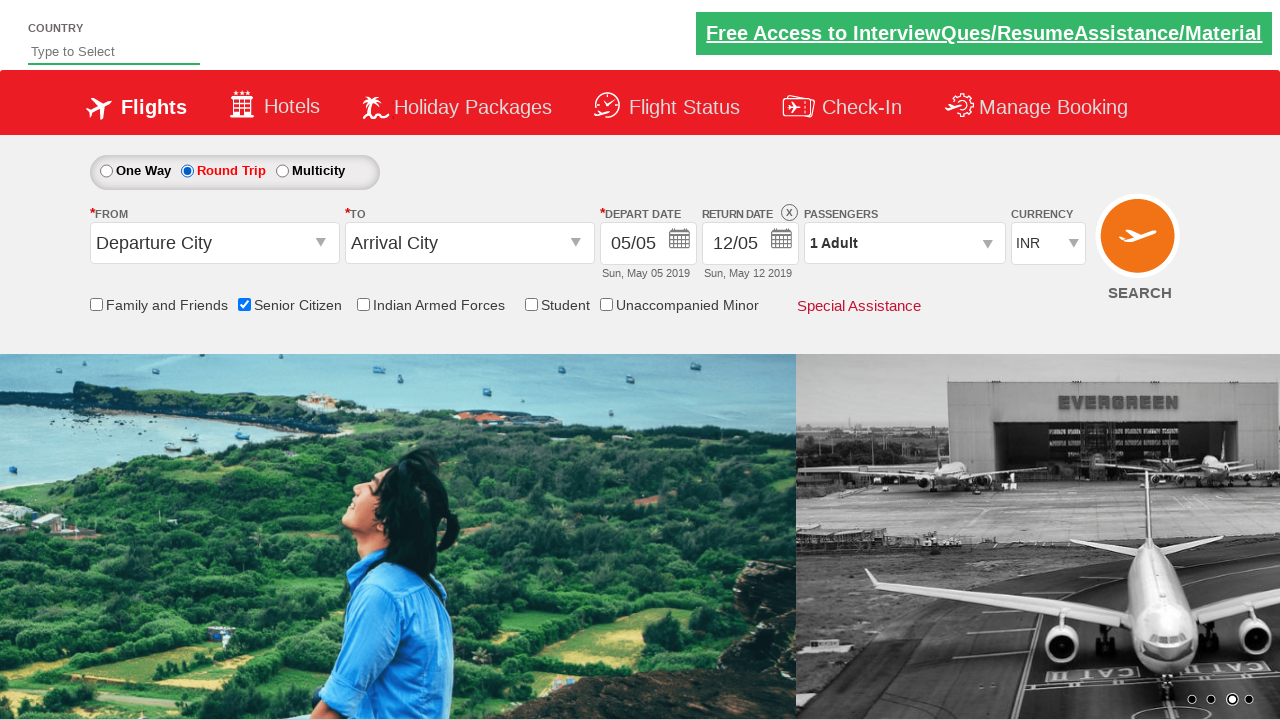